Tests window handling functionality by navigating to "Multiple Windows" section, clicking a link that opens a new window, switching between parent and child windows, and verifying content on both.

Starting URL: https://the-internet.herokuapp.com/

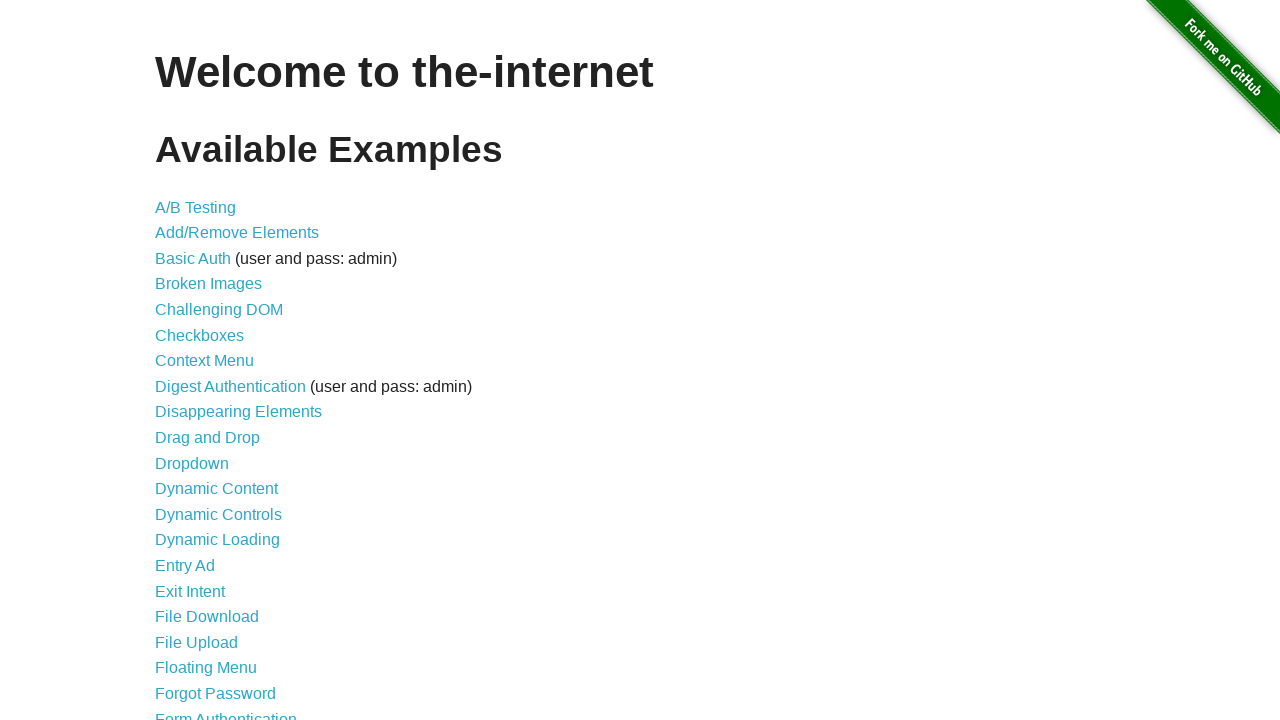

Clicked on 'Multiple Windows' link at (218, 369) on text=Multiple Windows
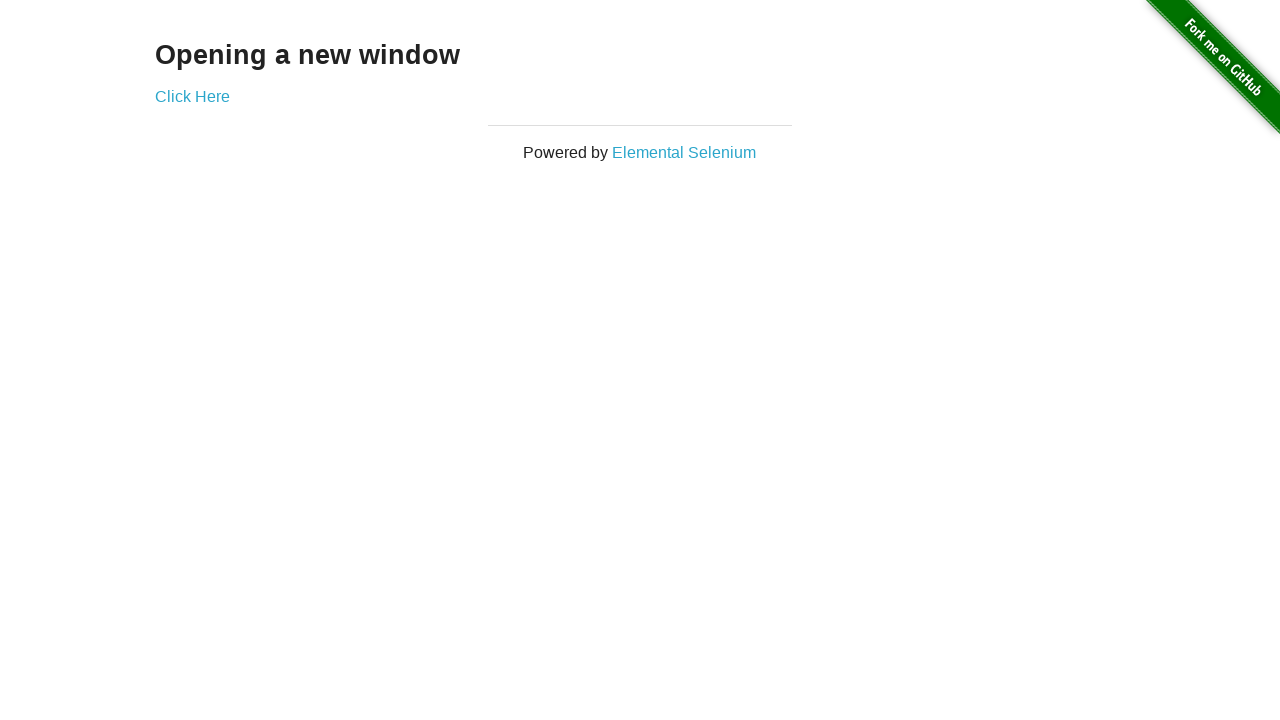

Waited for 'Click Here' link to be available
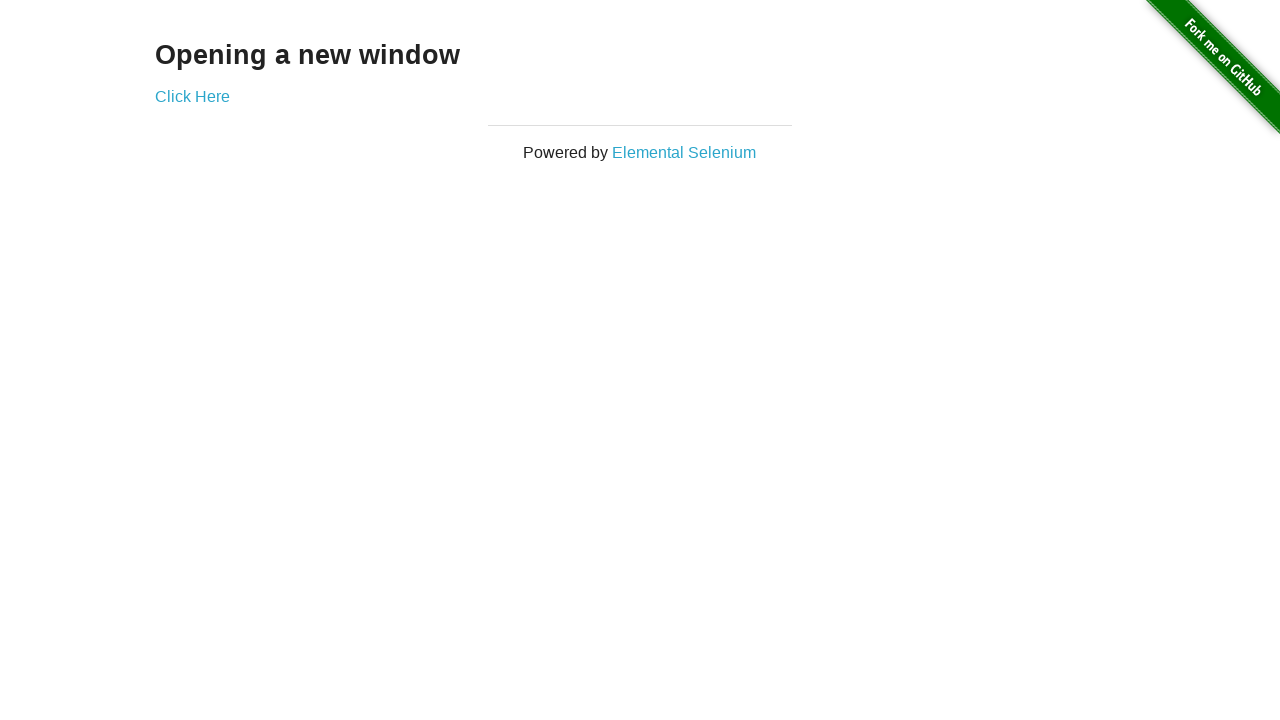

Clicked 'Click Here' link to open new window at (192, 96) on text=Click Here
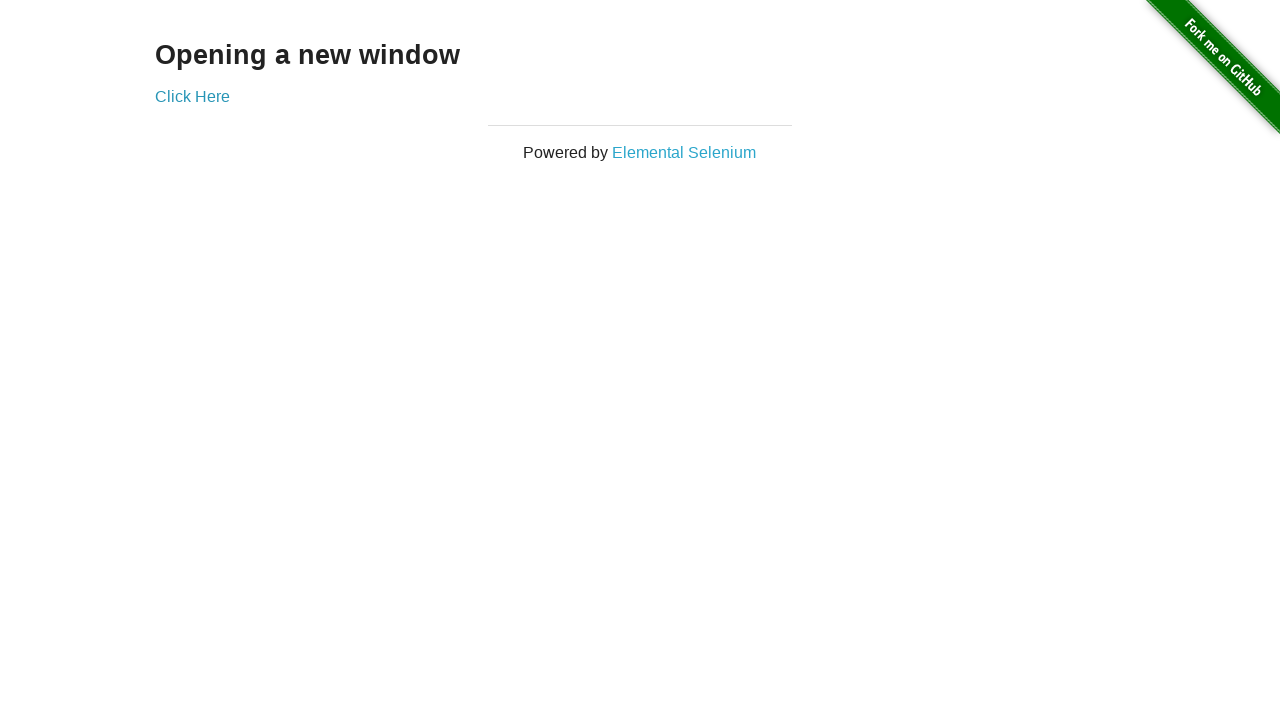

New window loaded and ready
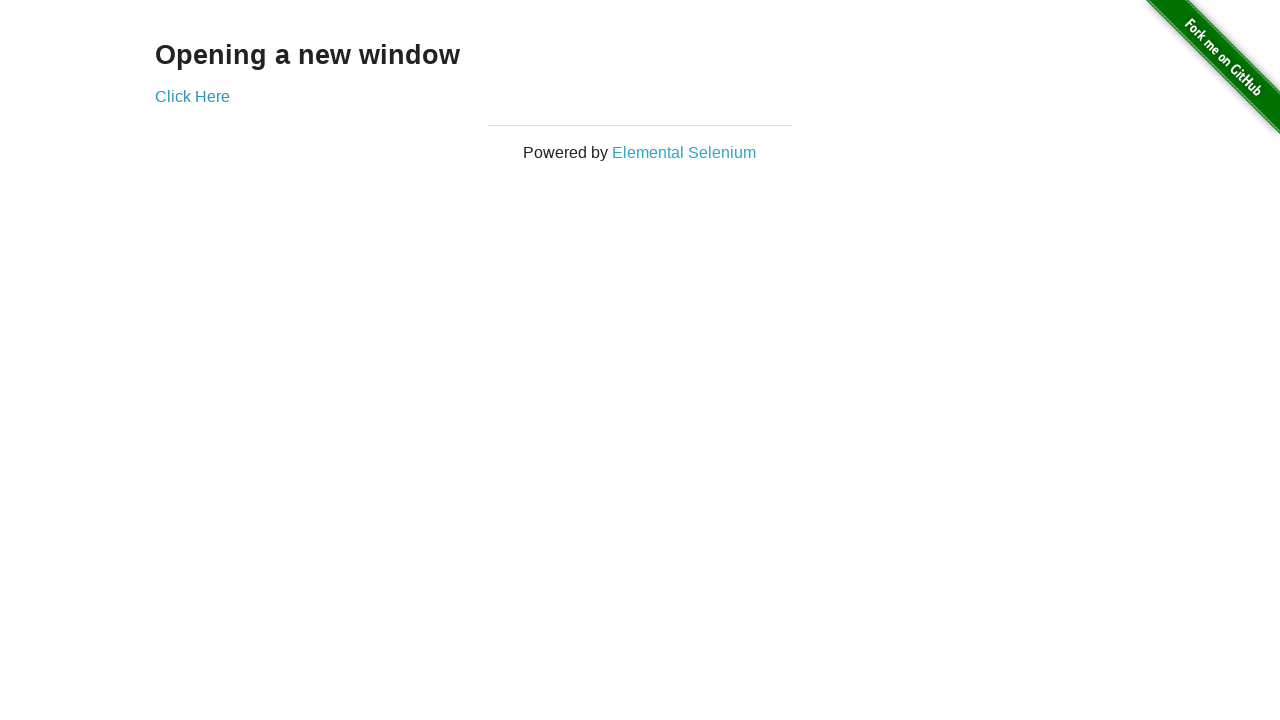

Verified new window title: New Window
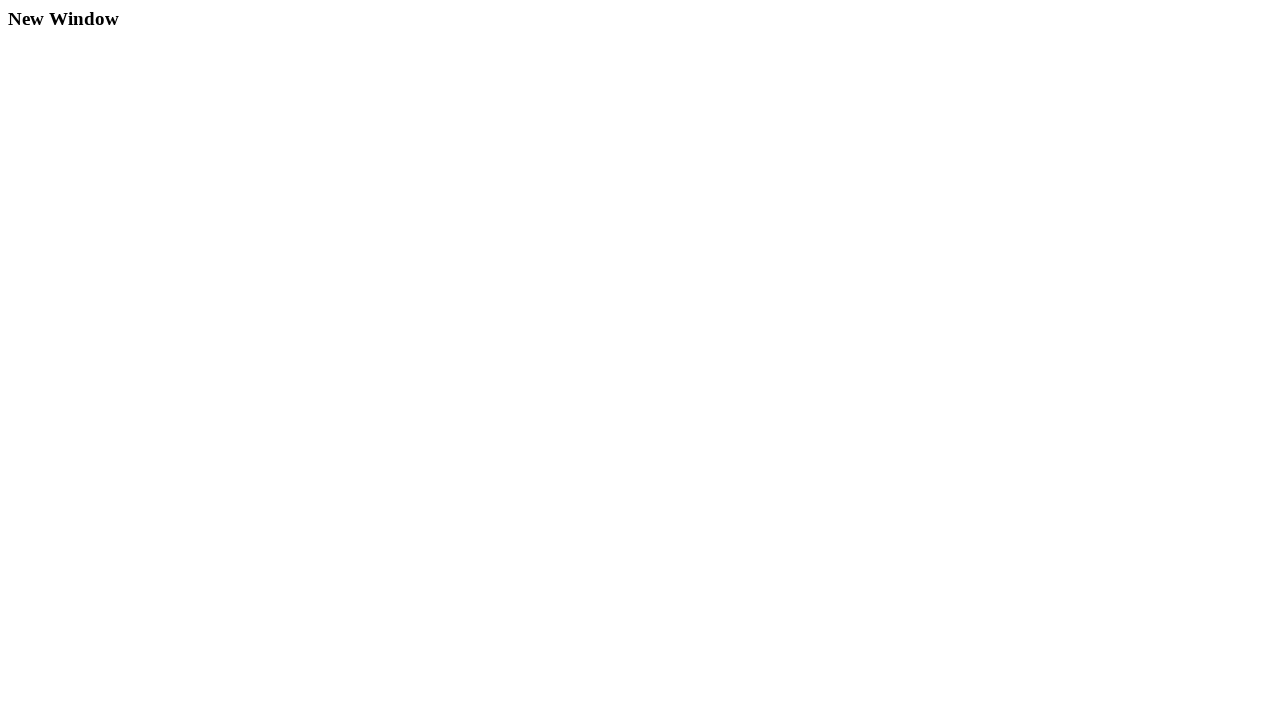

Switched back to parent window
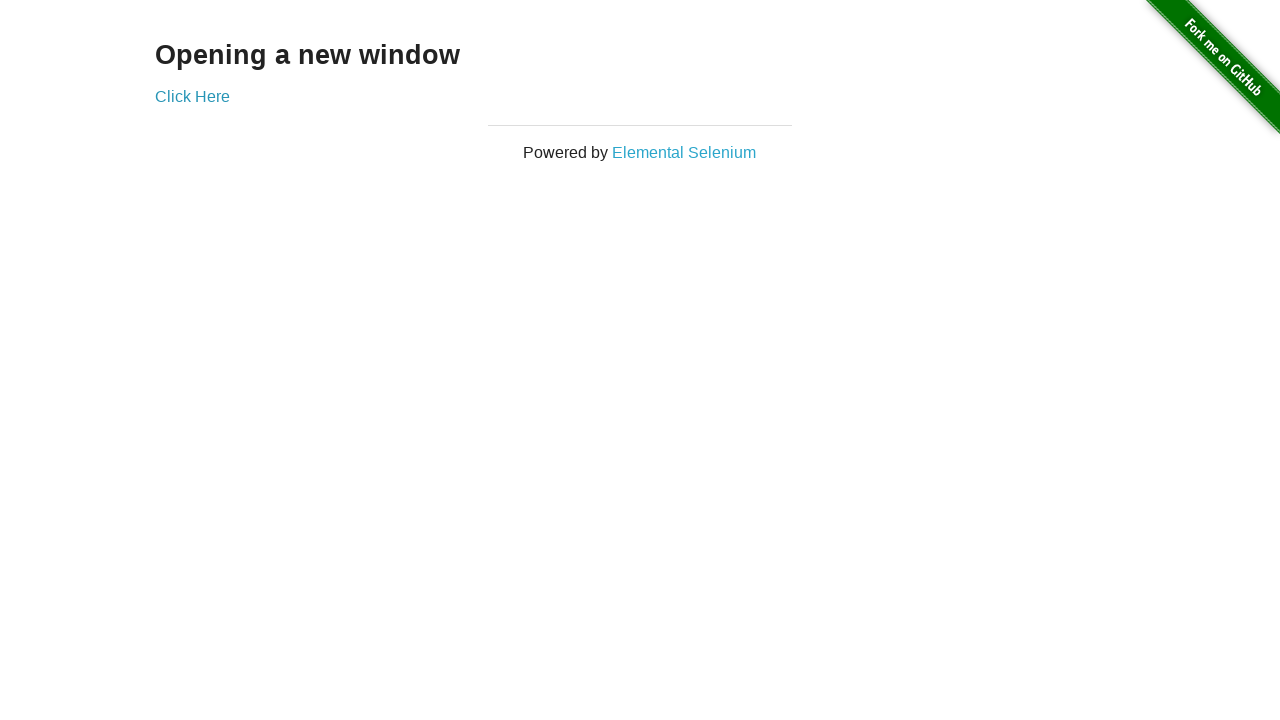

Verified parent window heading: Opening a new window
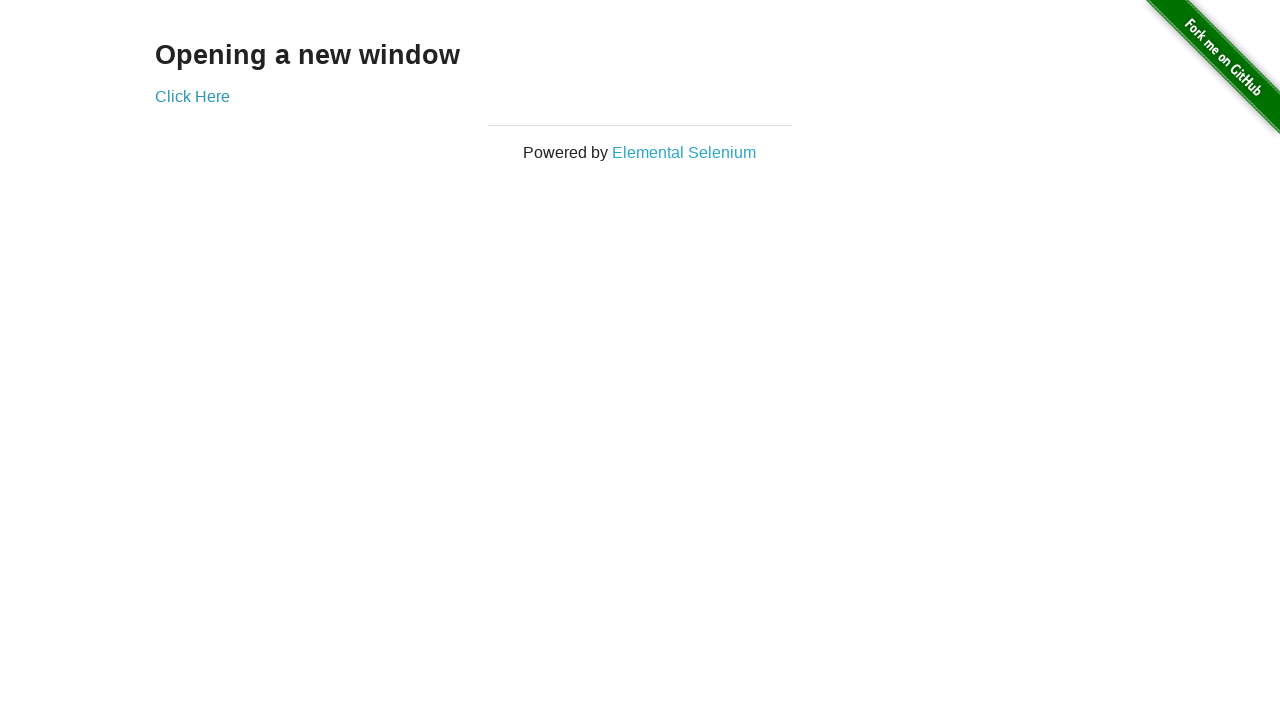

Closed child window
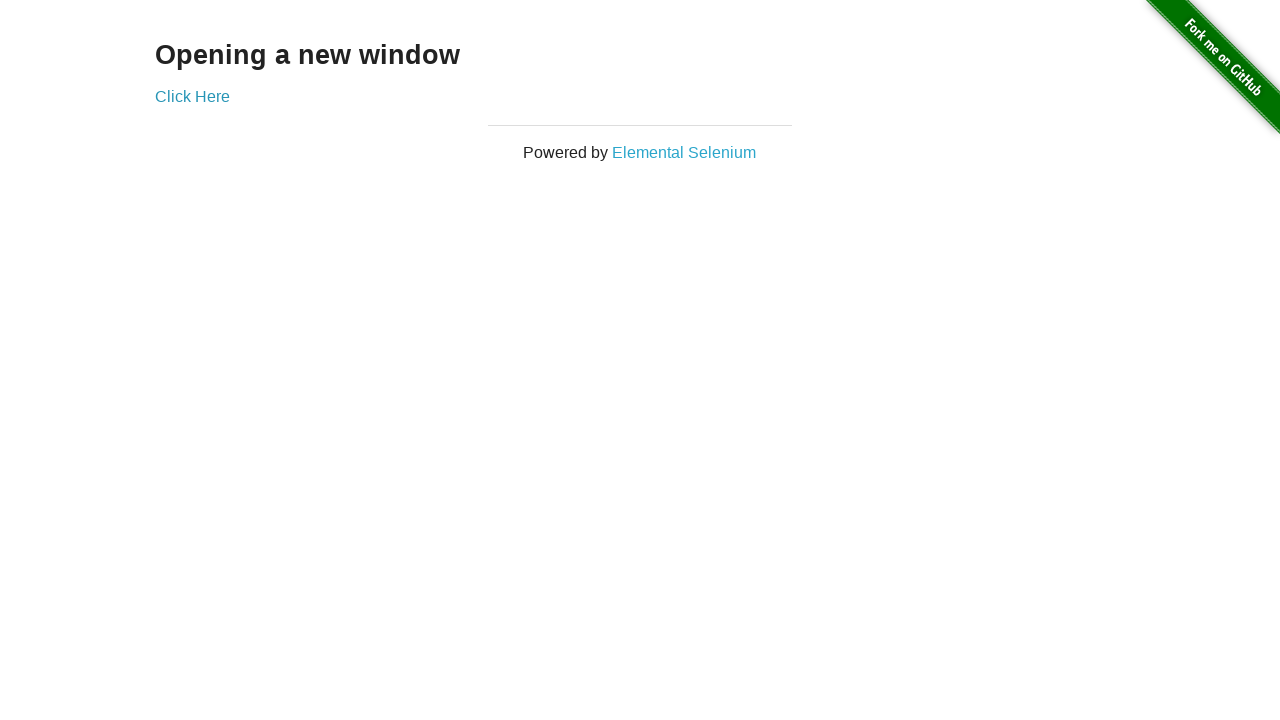

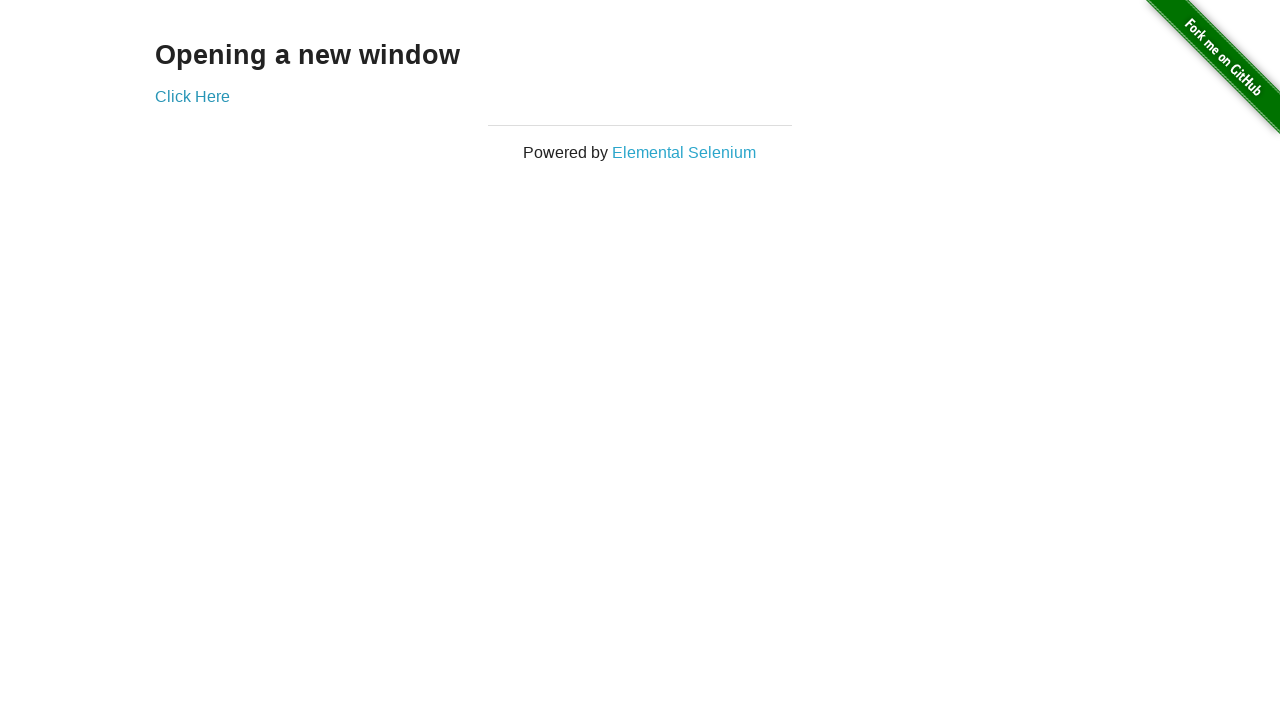